Tests the potencia field by entering mixed alphanumeric values to verify it handles number input

Starting URL: https://carros-crud.vercel.app/

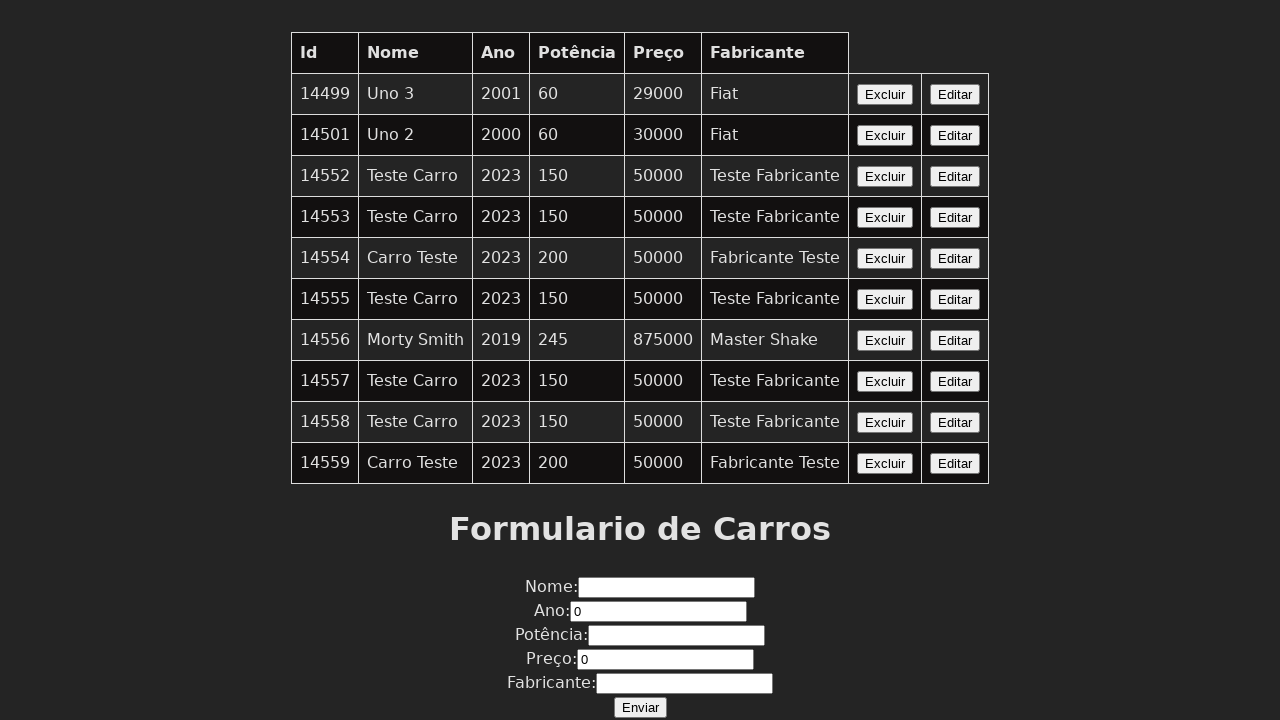

Filled potencia field with mixed alphanumeric value 'abc123' to test input validation on input[name='potencia']
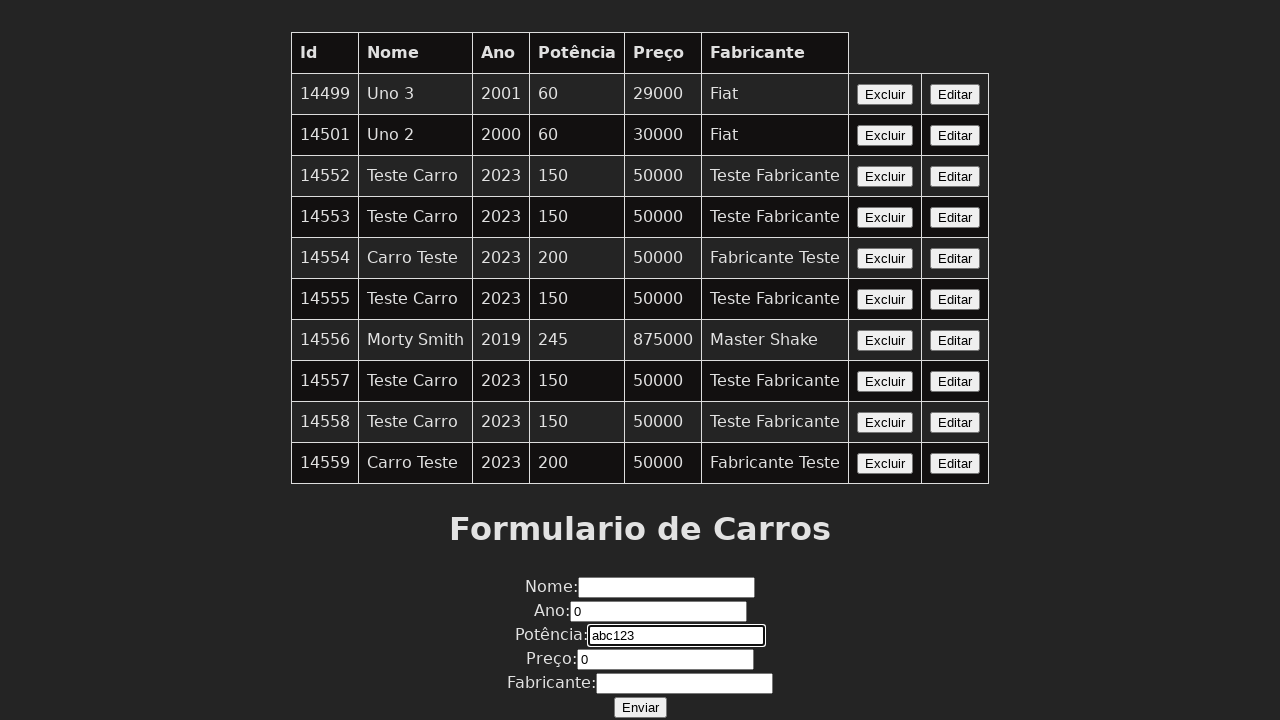

Retrieved entered text value from potencia field
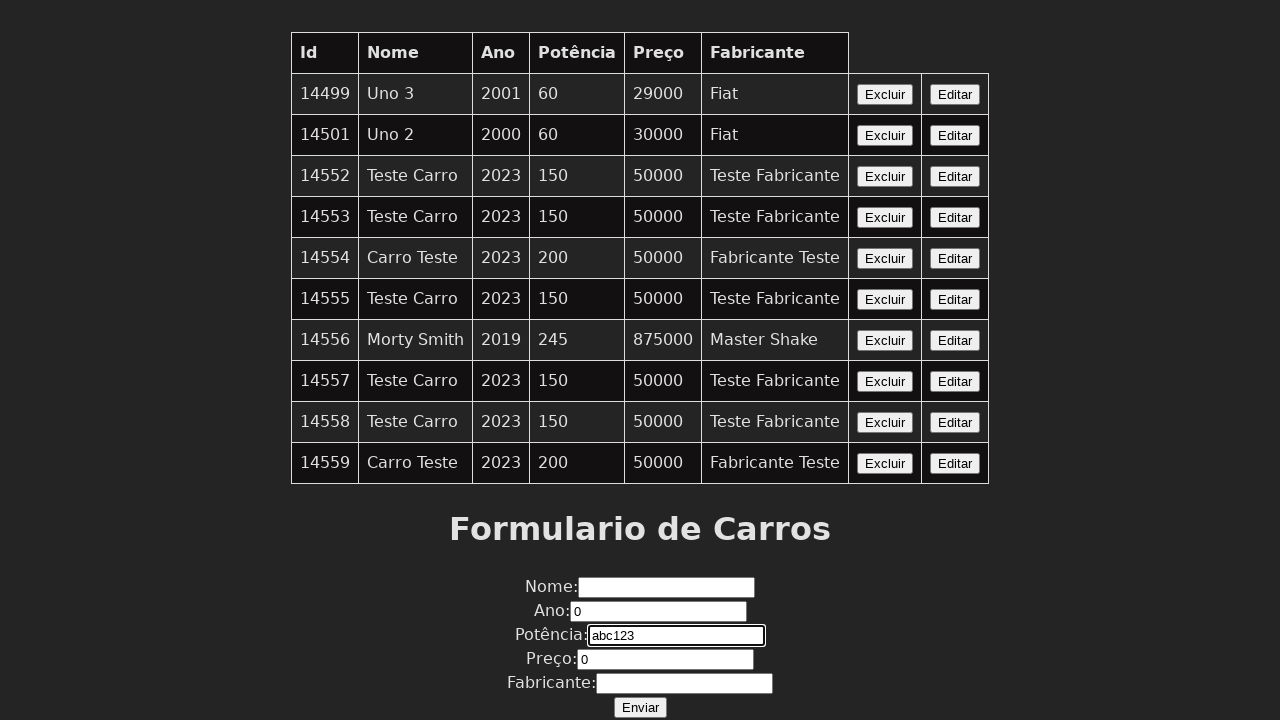

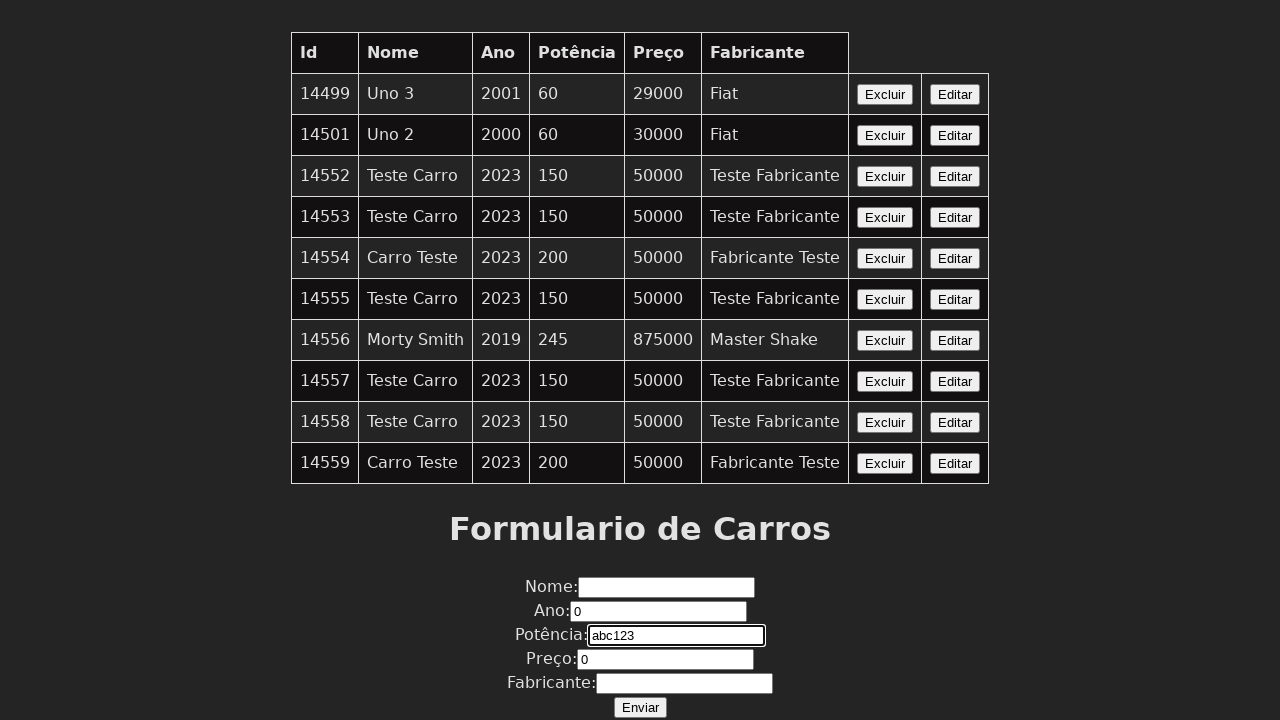